Navigates to a sortable list page, scrolls down, and locates sortable list elements

Starting URL: https://demoqa.com/sortable

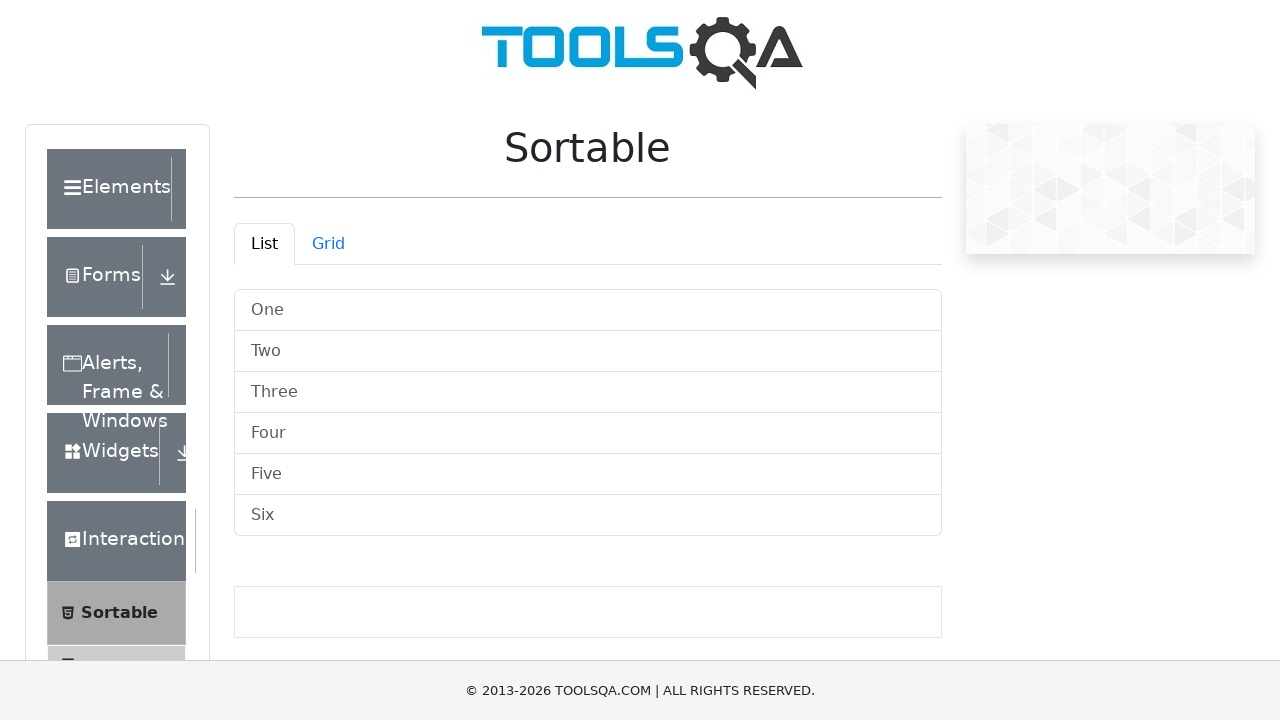

Scrolled down 400 pixels to view the sortable list
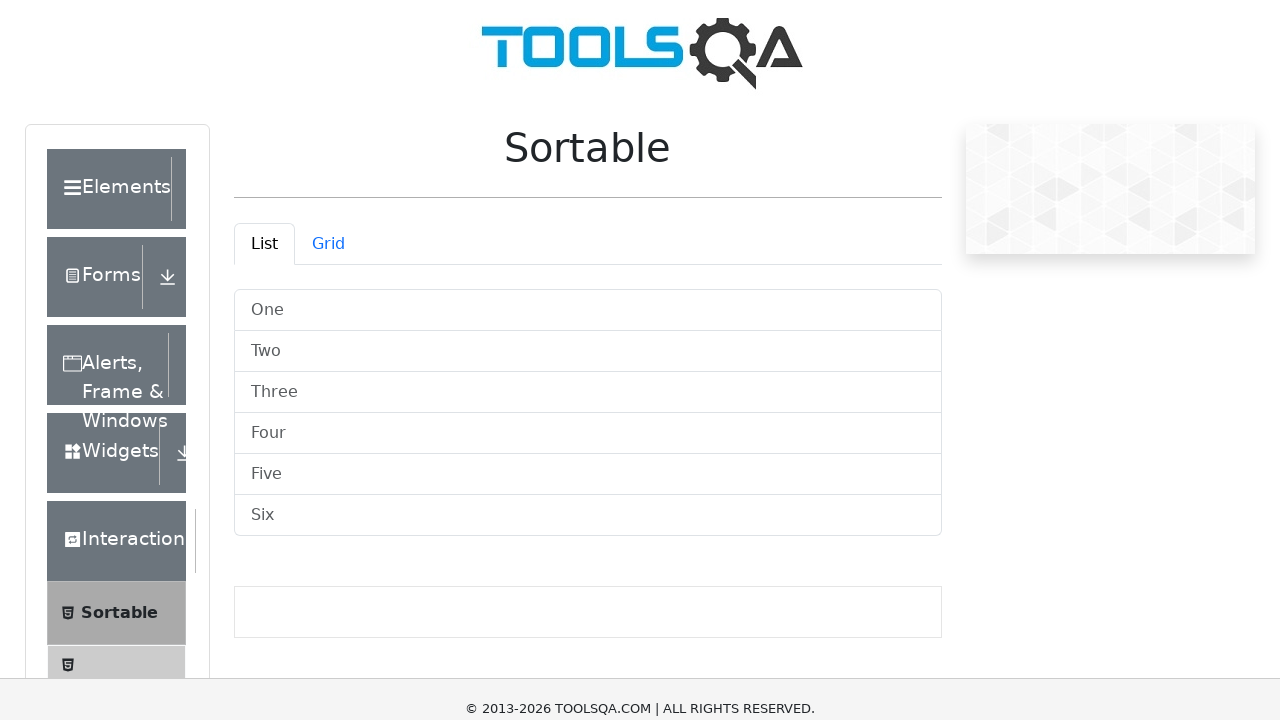

Waited for sortable list elements to become visible
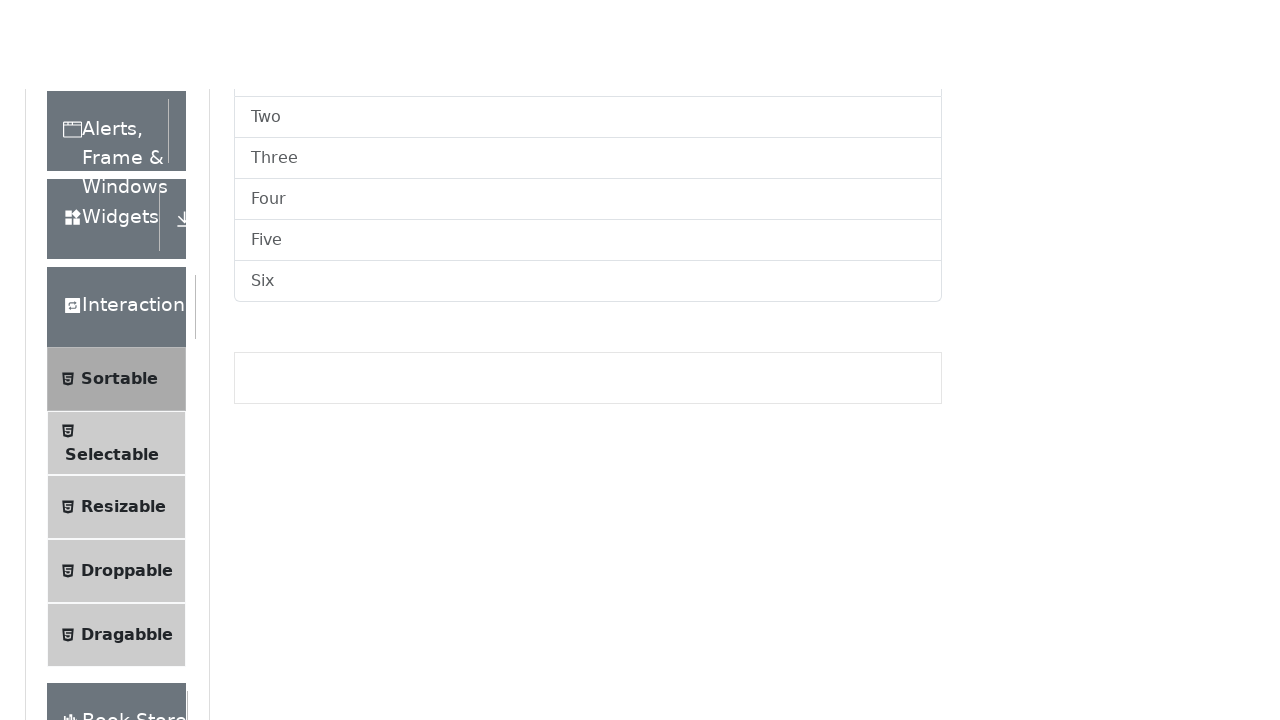

Retrieved all sortable list elements
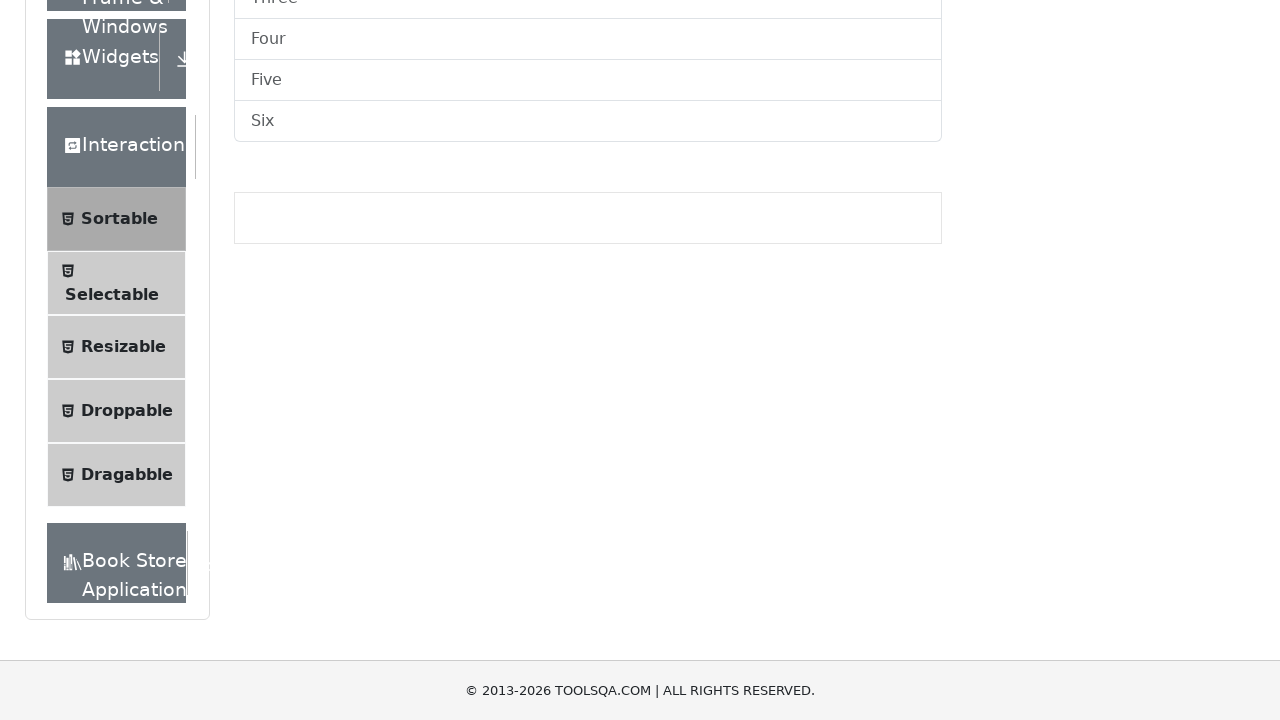

Retrieved text content from list element 1: One
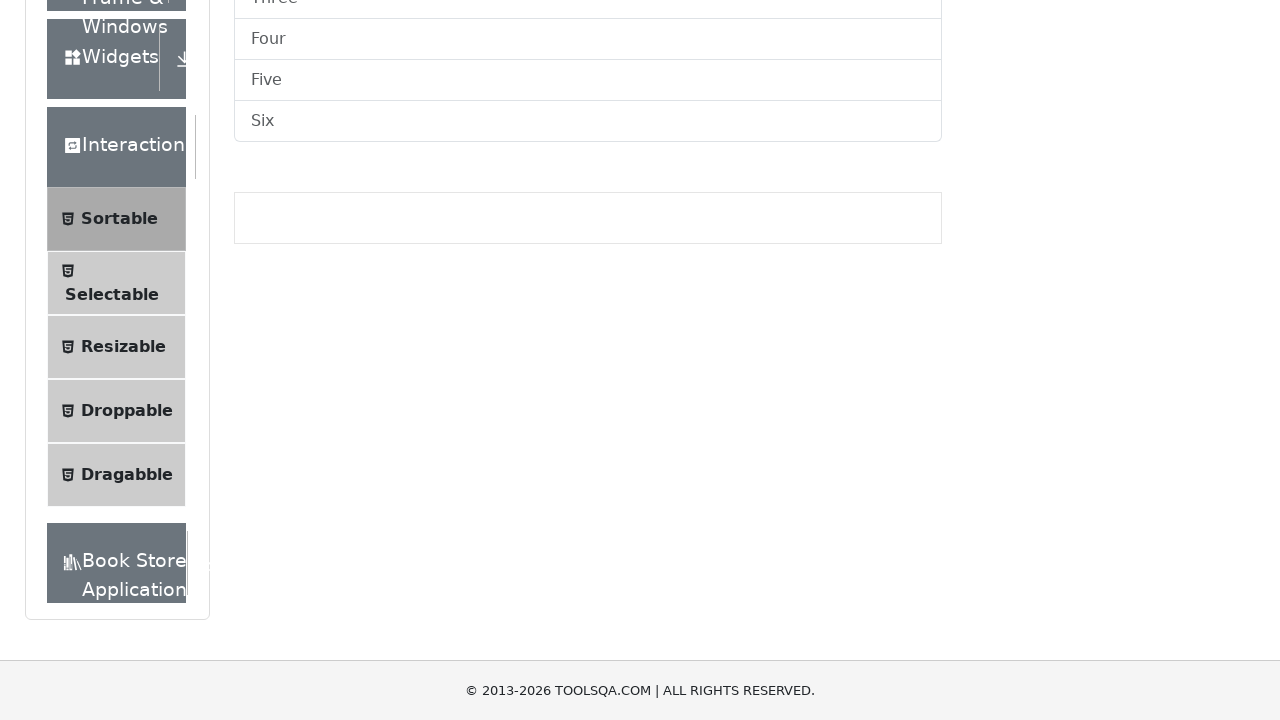

Retrieved text content from list element 2: Two
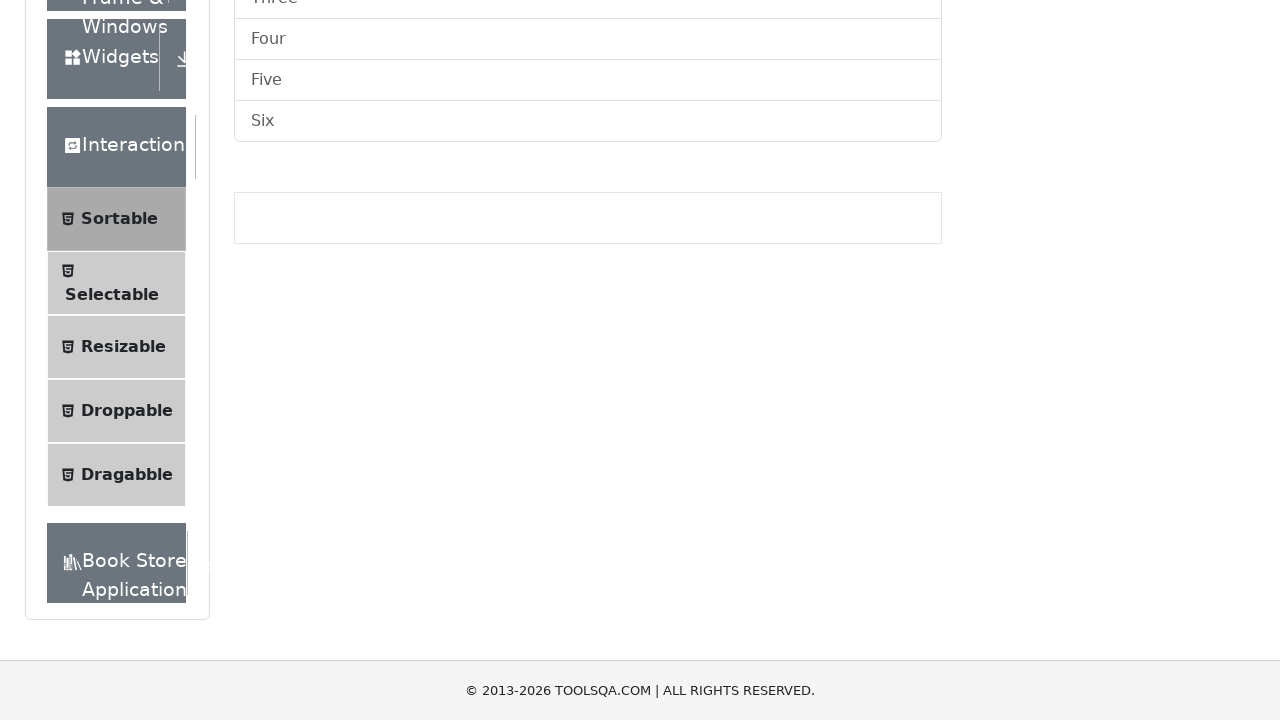

Retrieved text content from list element 3: Three
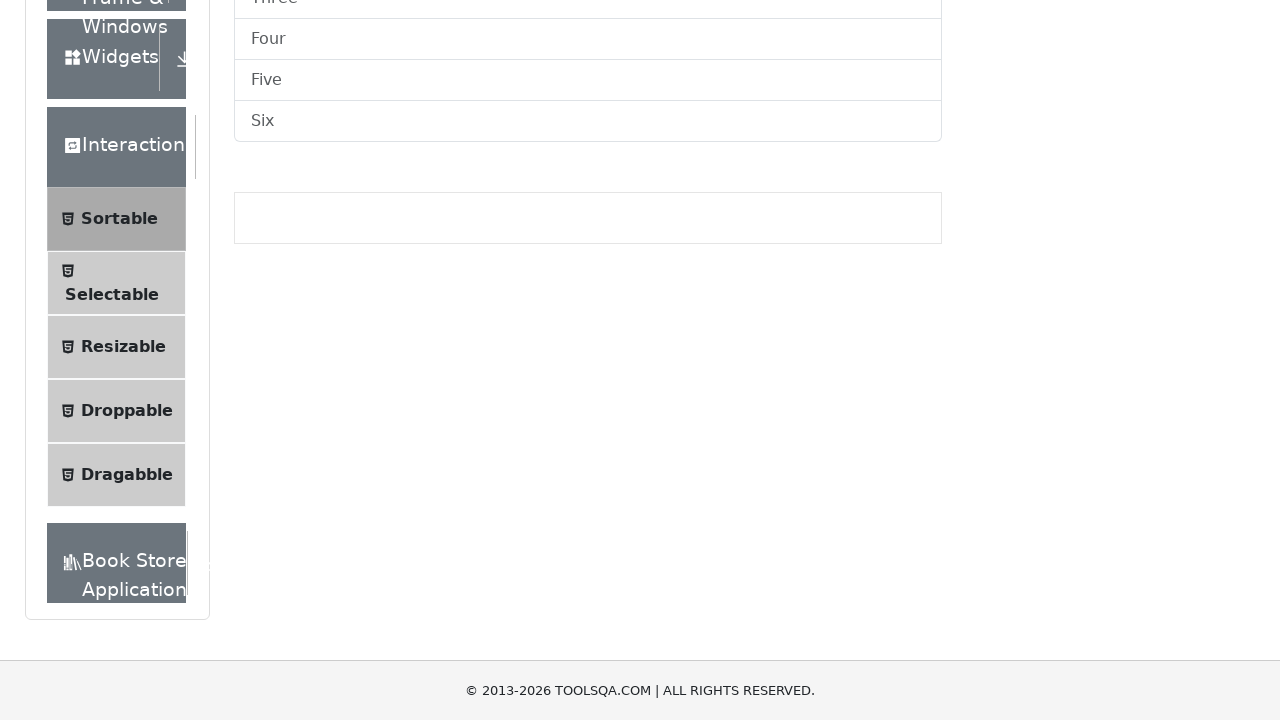

Retrieved text content from list element 4: Four
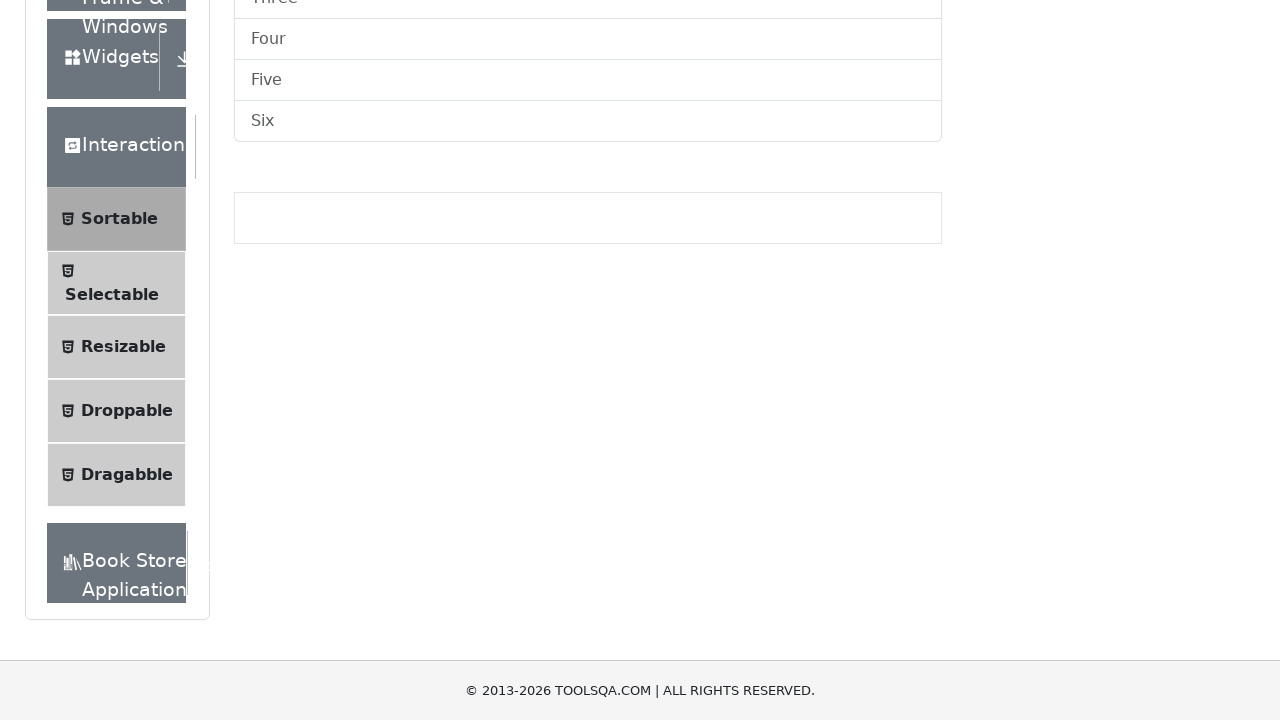

Retrieved text content from list element 5: Five
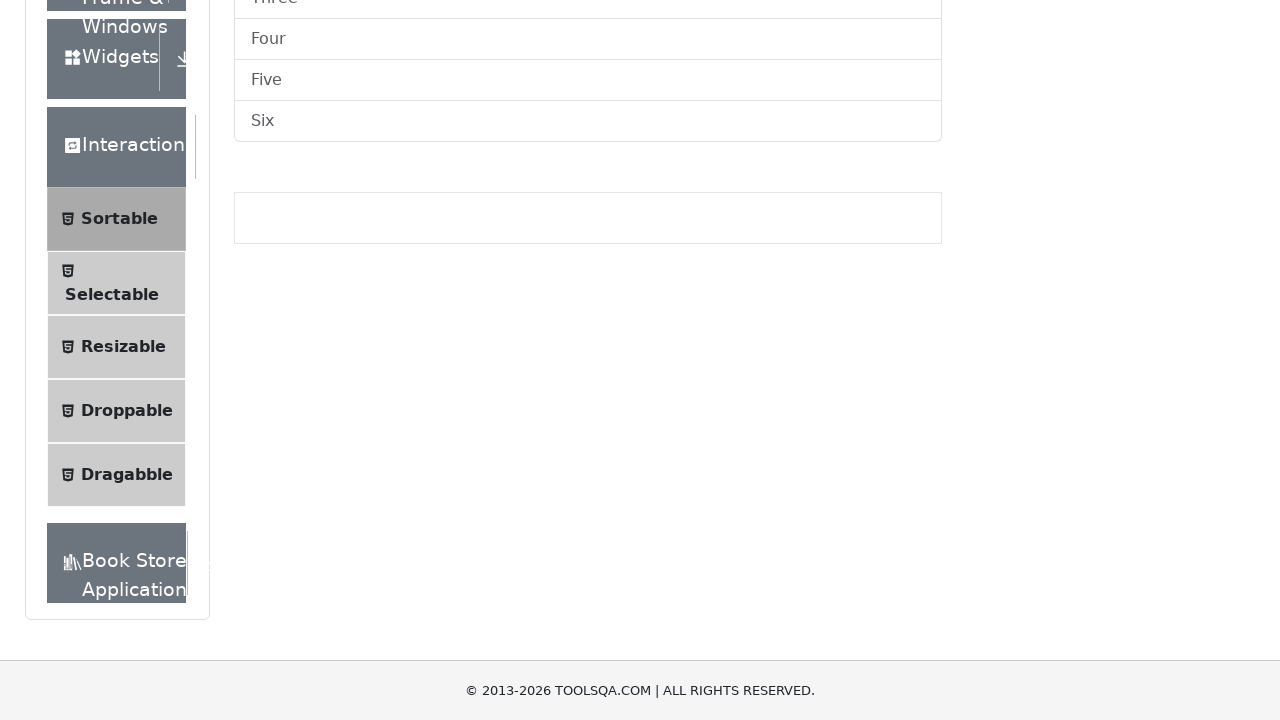

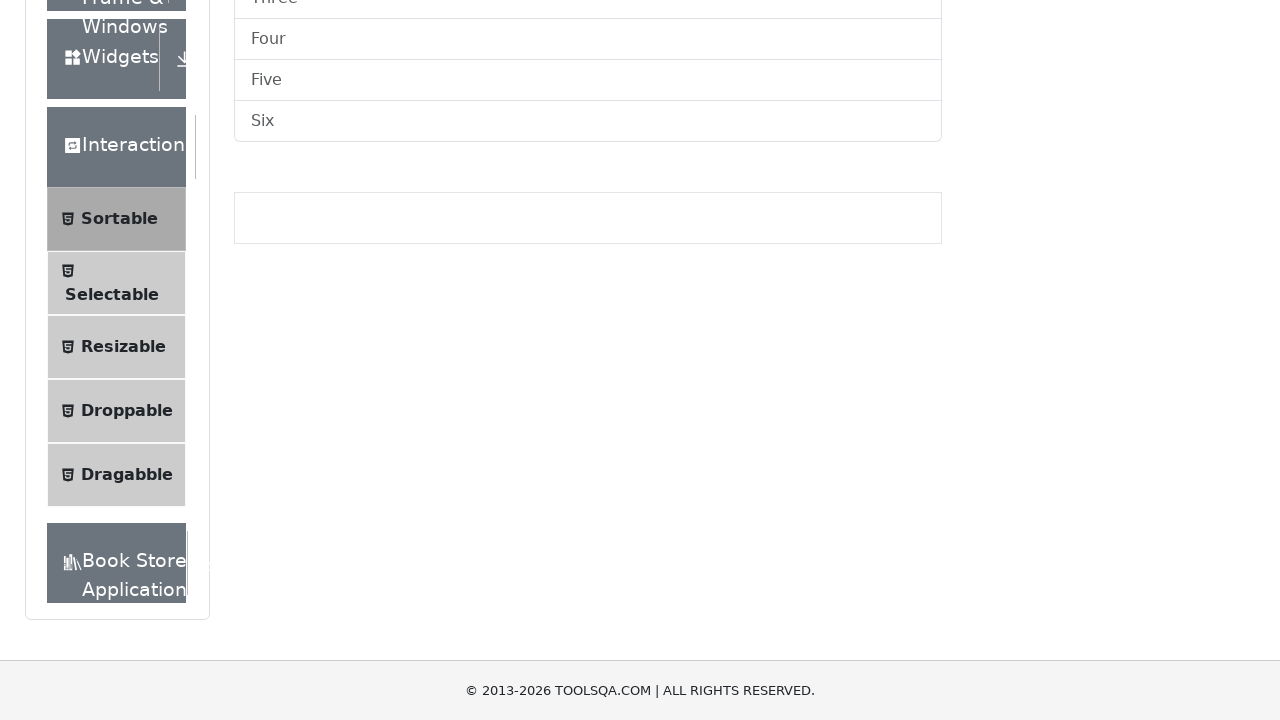